Tests a custom dropdown menu (non-standard select element) by clicking to open it and selecting the "Mr." option from the dropdown choices.

Starting URL: https://demoqa.com/select-menu

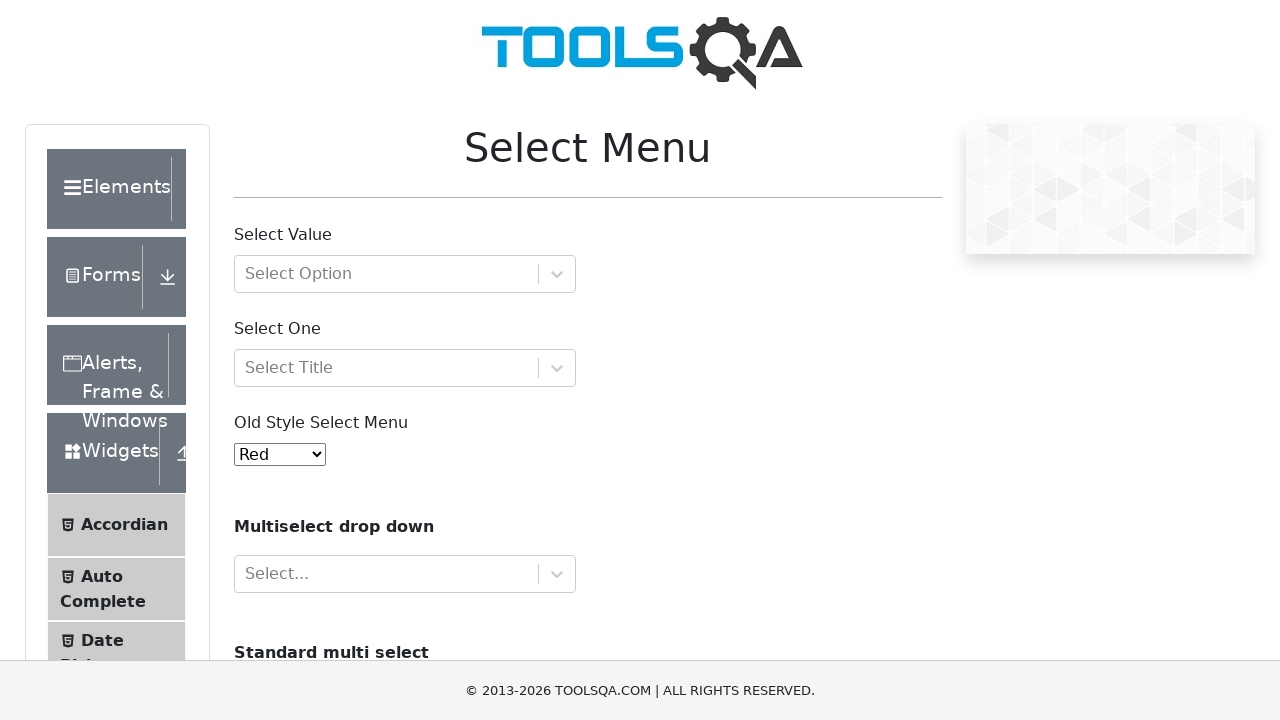

Waited for 'Select One' dropdown to be available
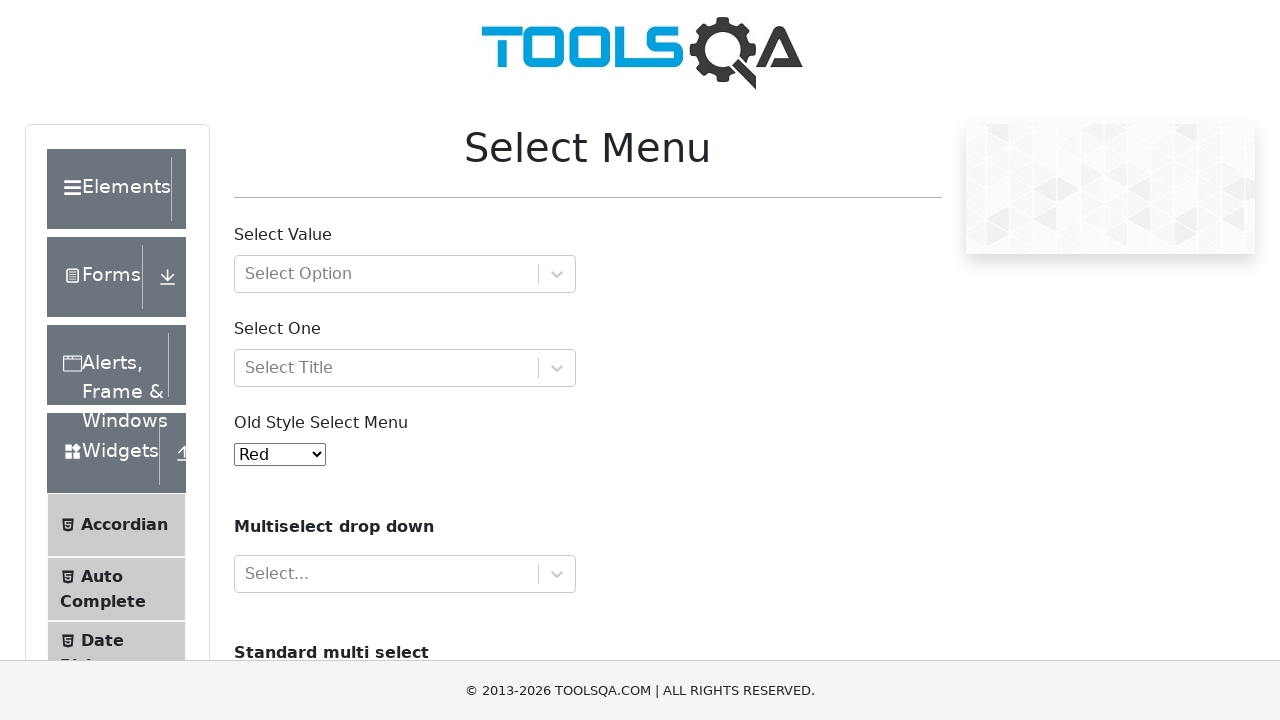

Clicked on 'Select One' dropdown to open it at (405, 368) on #selectOne
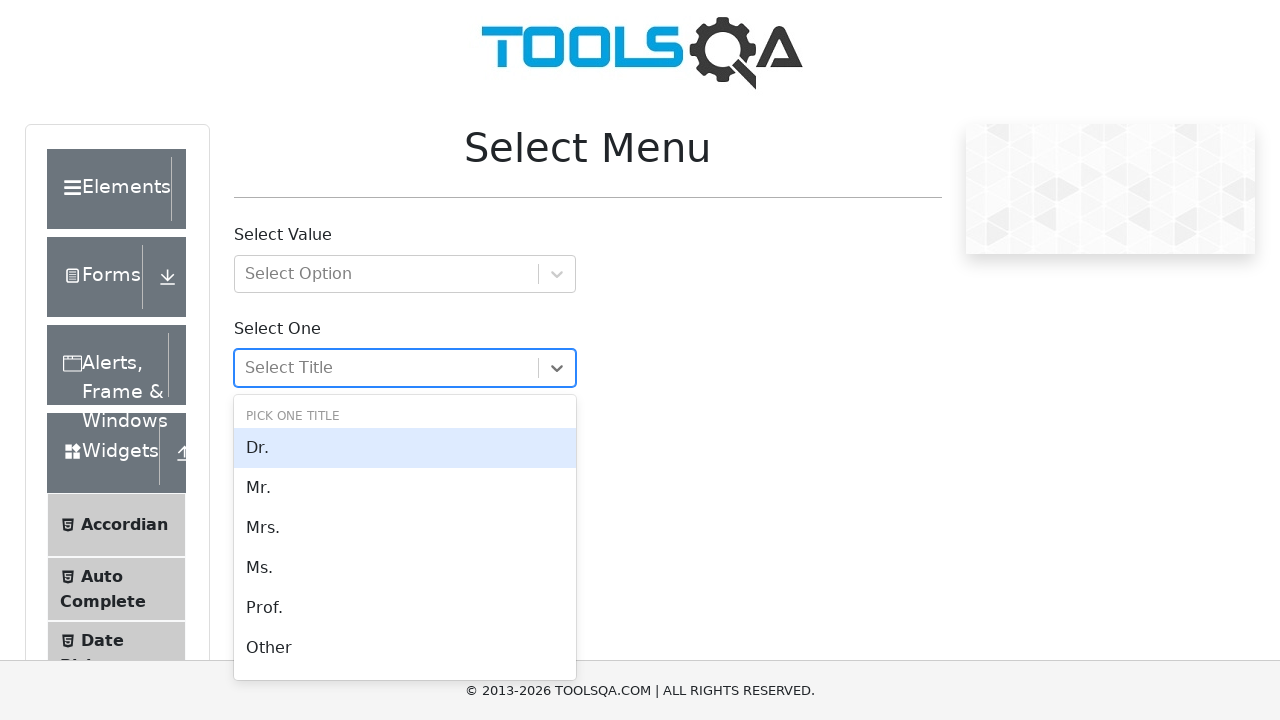

Waited for dropdown options to appear
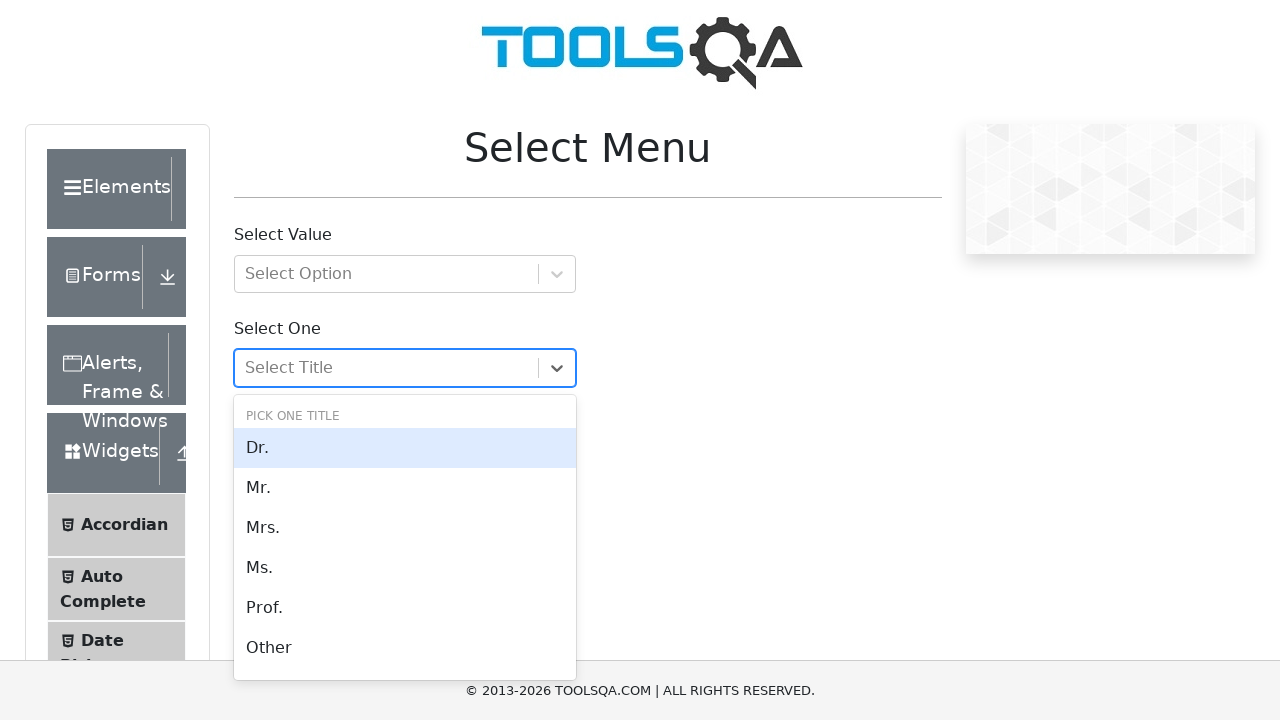

Selected 'Mr.' option from the dropdown at (640, 360) on div:has-text('Mr.')
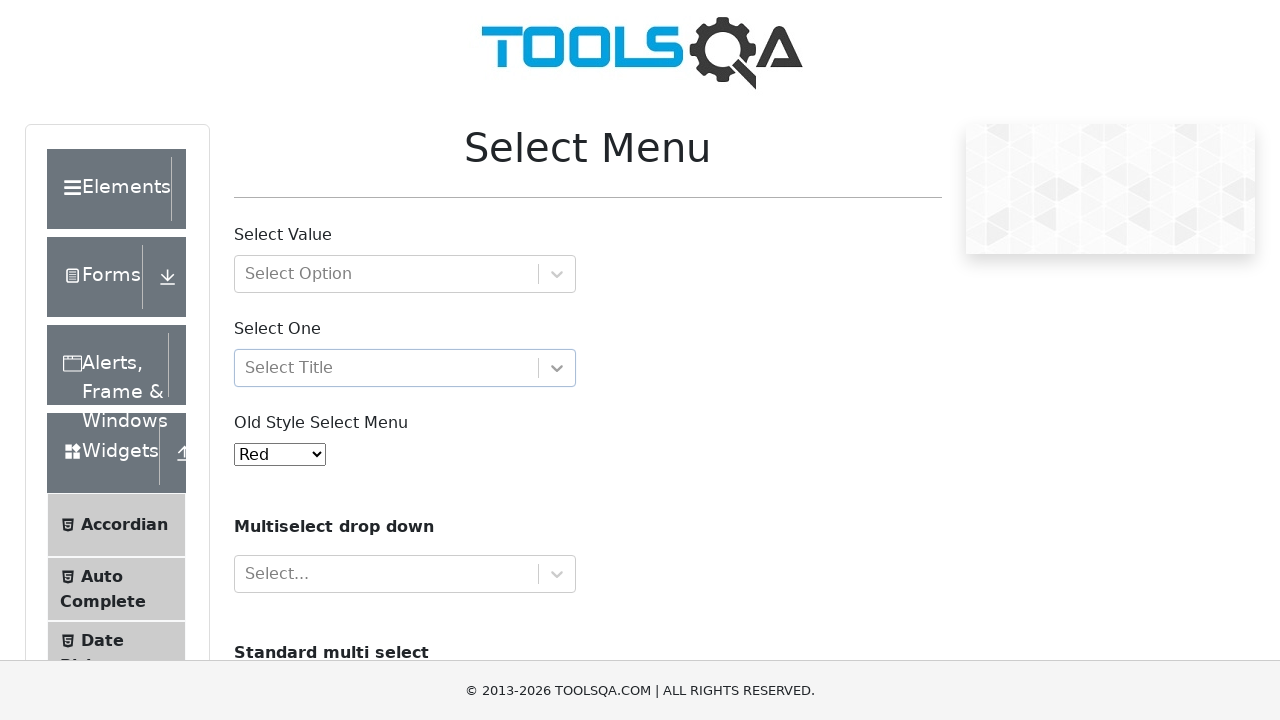

Waited 1 second to observe the selection
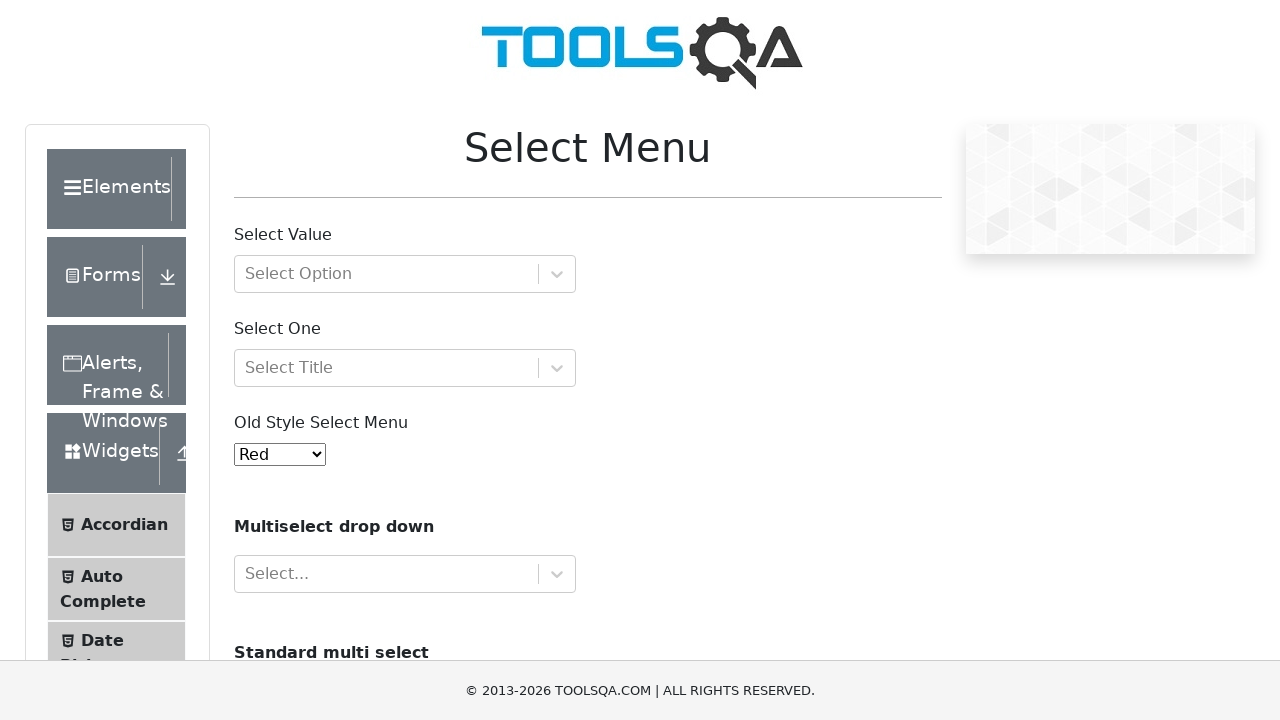

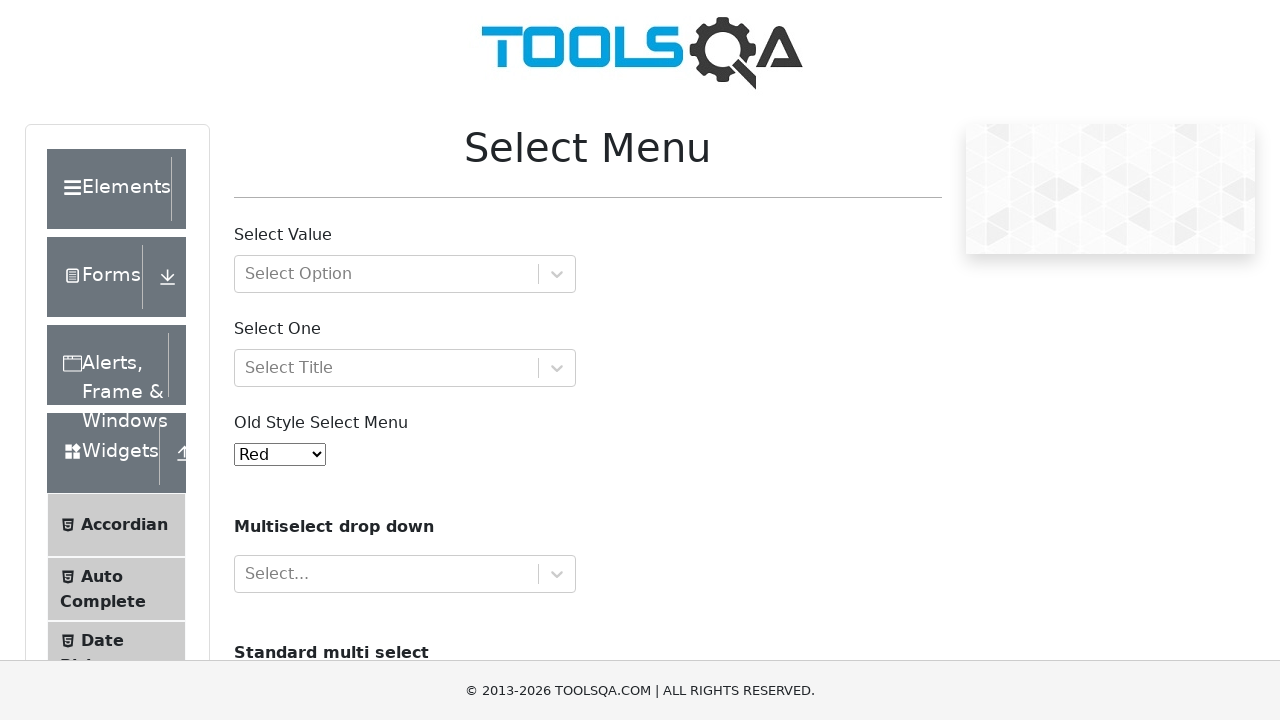